Tests modal dialog functionality by opening a modal and closing it using JavaScript execution

Starting URL: https://formy-project.herokuapp.com/modal

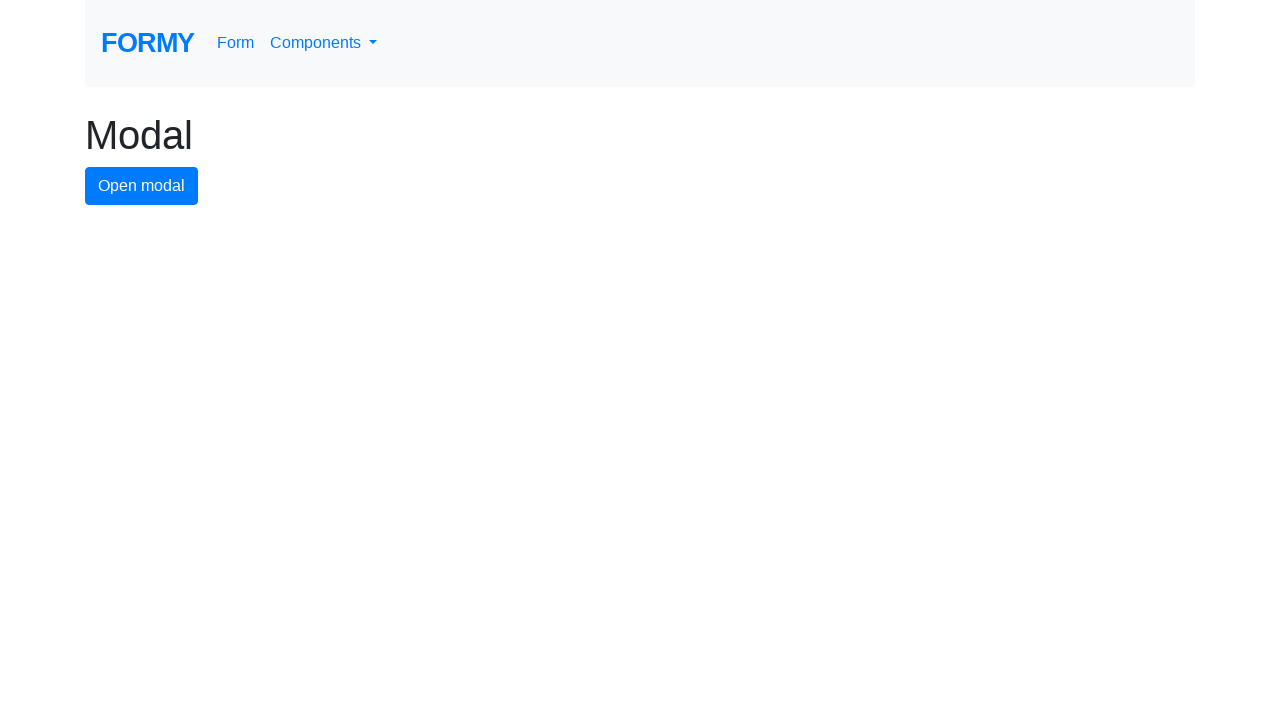

Clicked modal button to open the modal dialog at (142, 186) on #modal-button
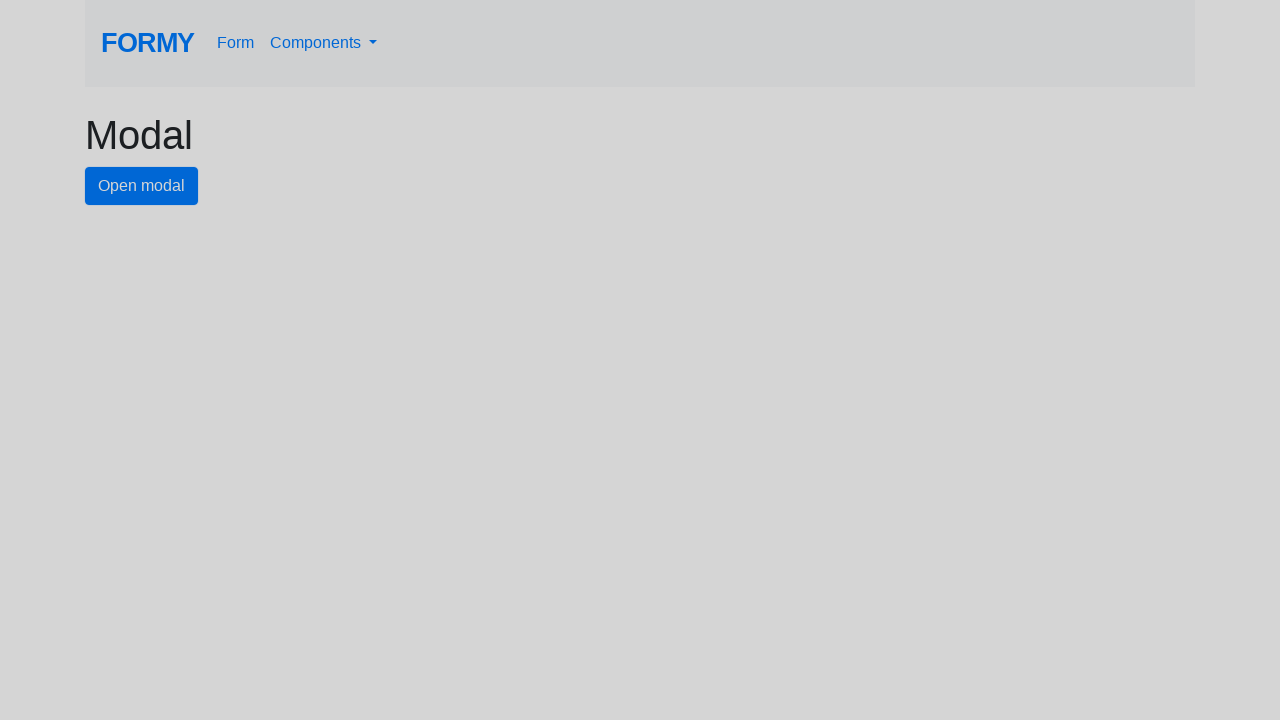

Modal dialog appeared with close button visible
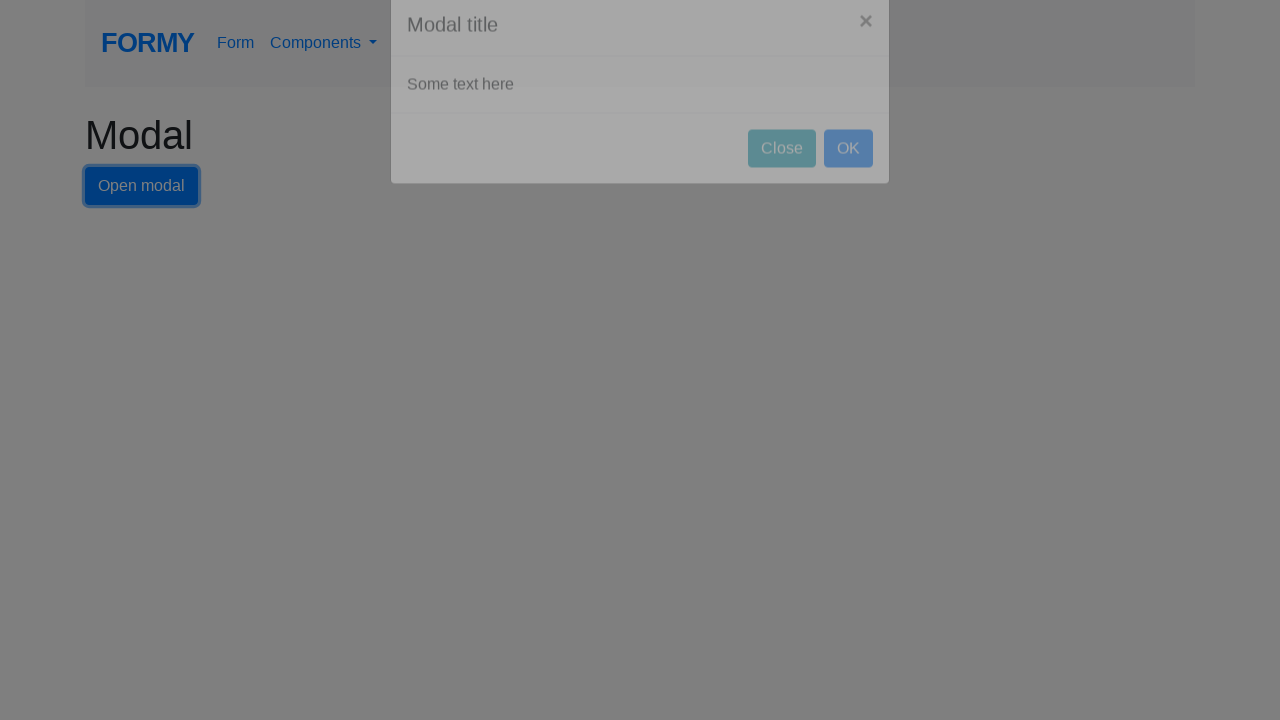

Executed JavaScript to click the close button and close the modal
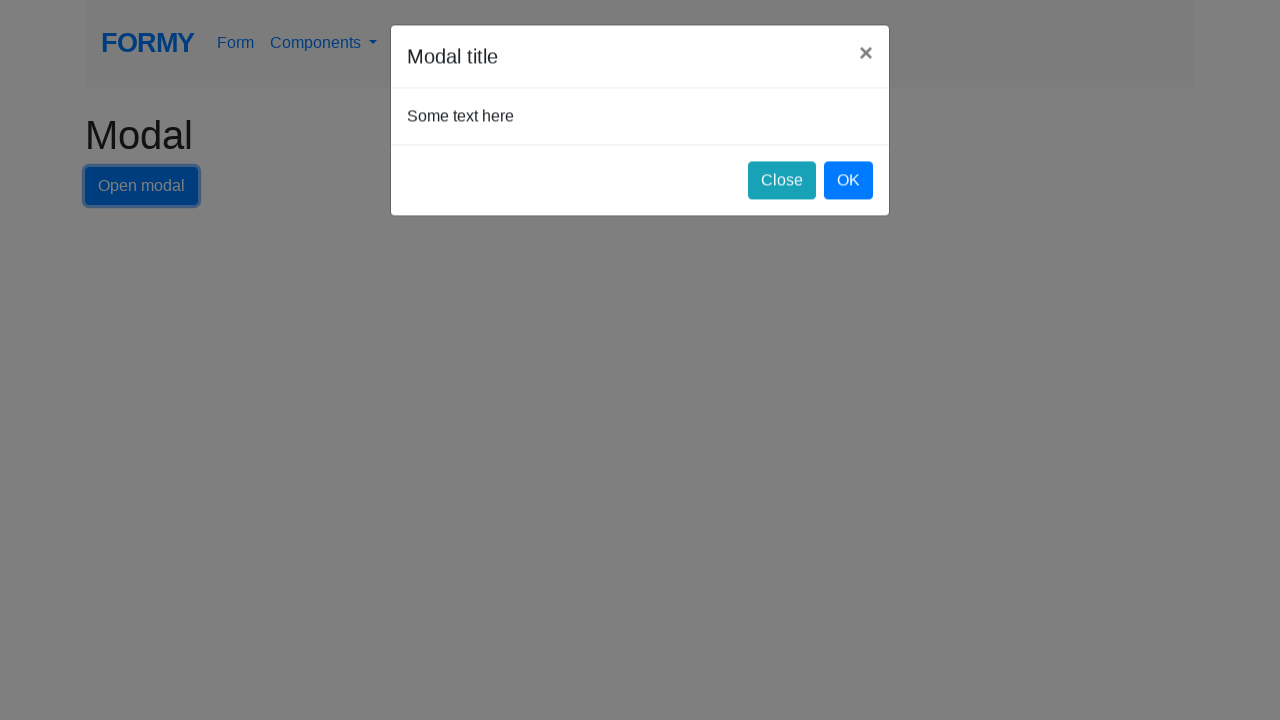

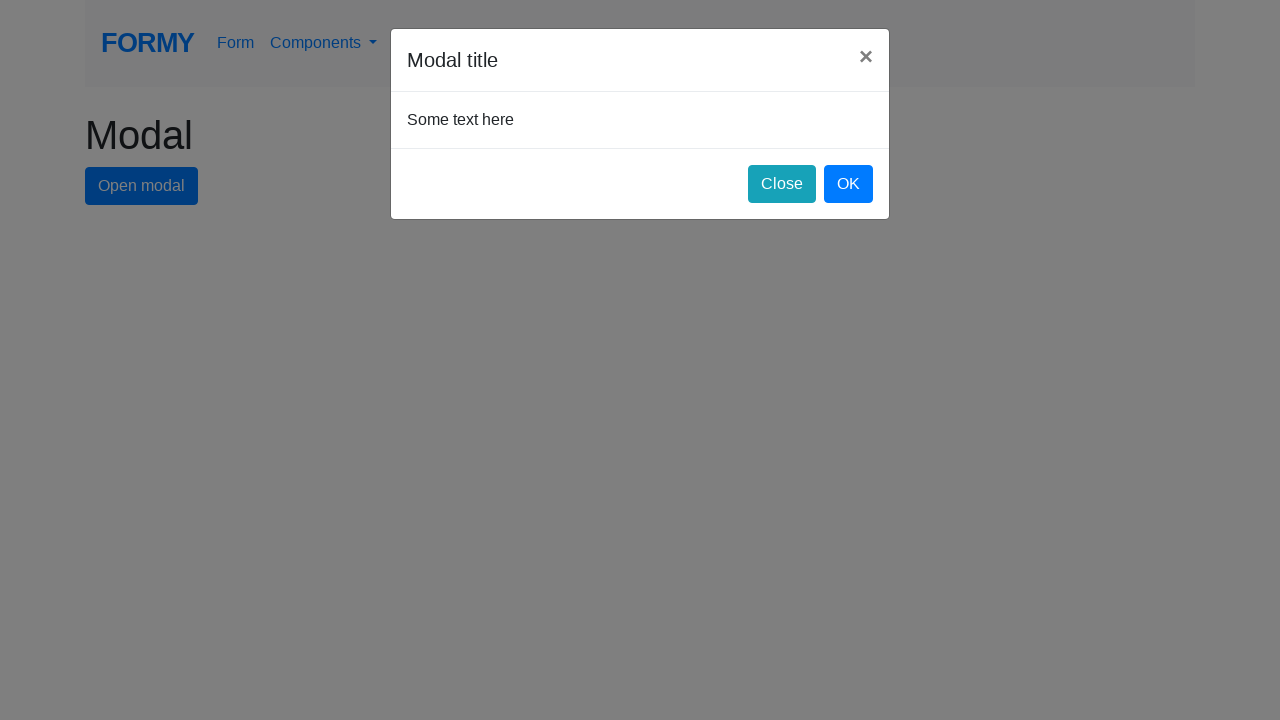